Tests sorting a numeric column (Due) in ascending order by clicking the column header and verifying the values are sorted correctly using CSS pseudo-class selectors.

Starting URL: http://the-internet.herokuapp.com/tables

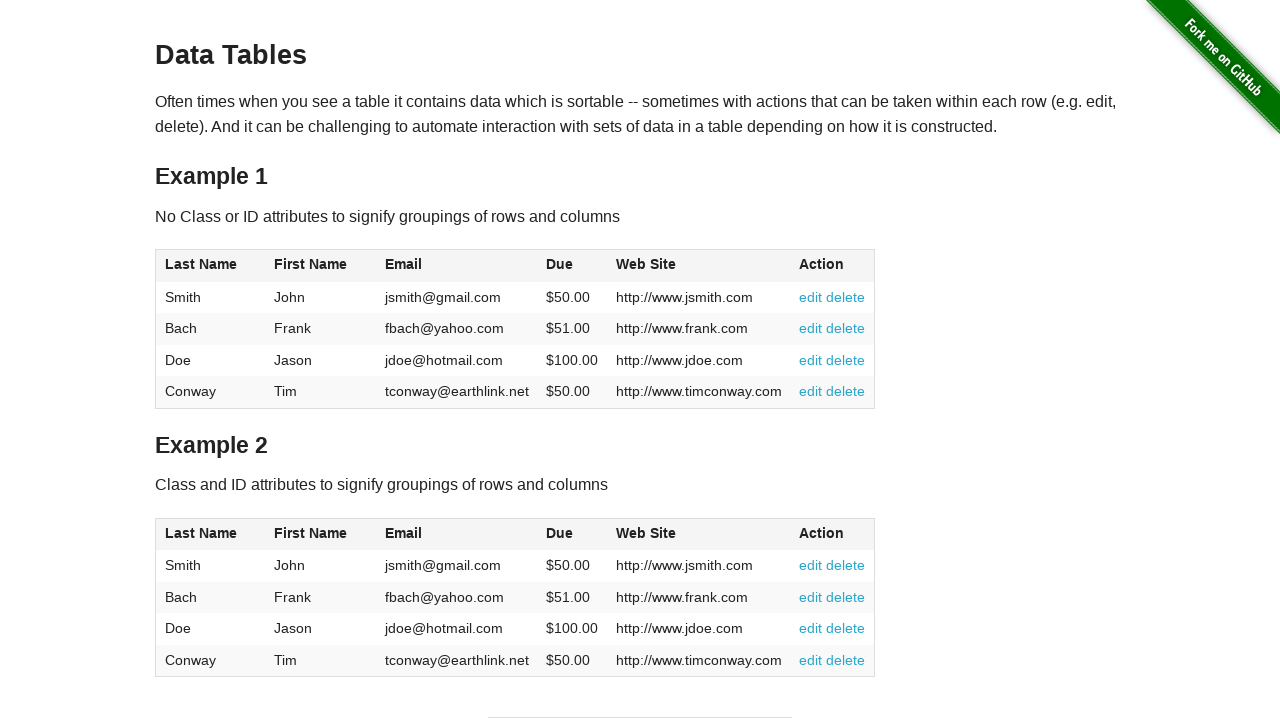

Clicked Due column header to sort in ascending order at (572, 266) on #table1 thead tr th:nth-child(4)
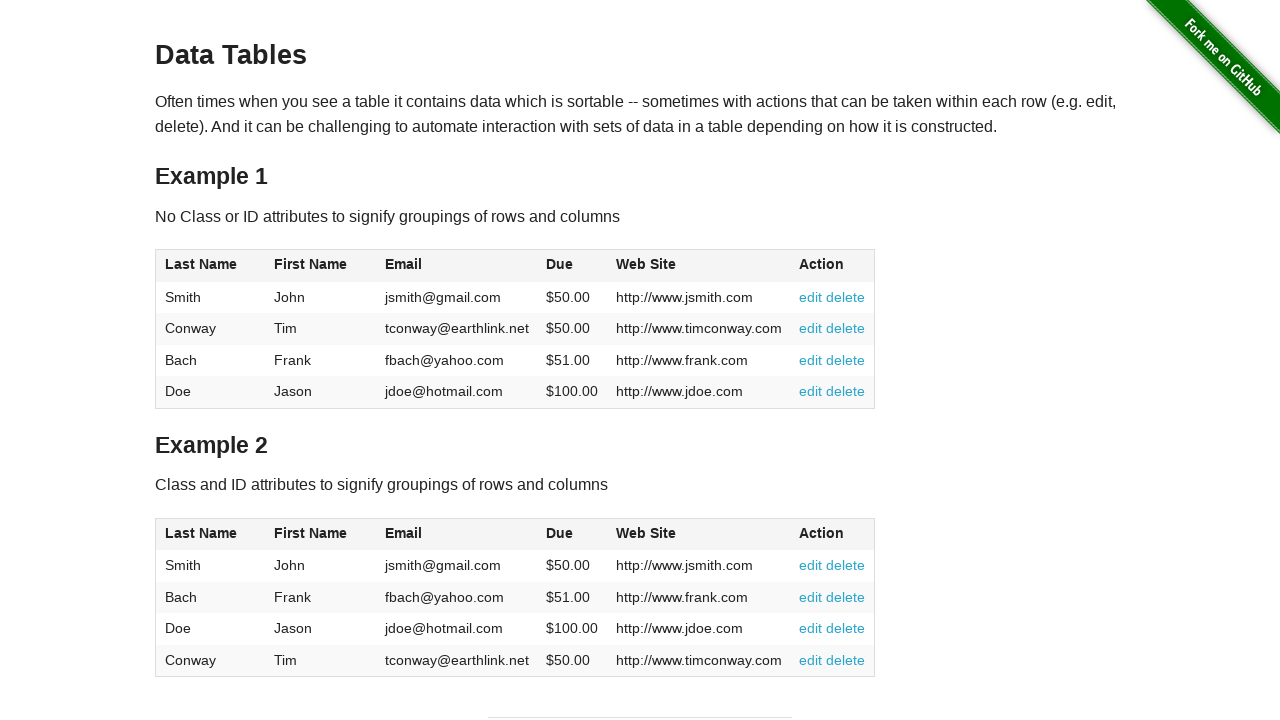

Due column cells loaded and visible
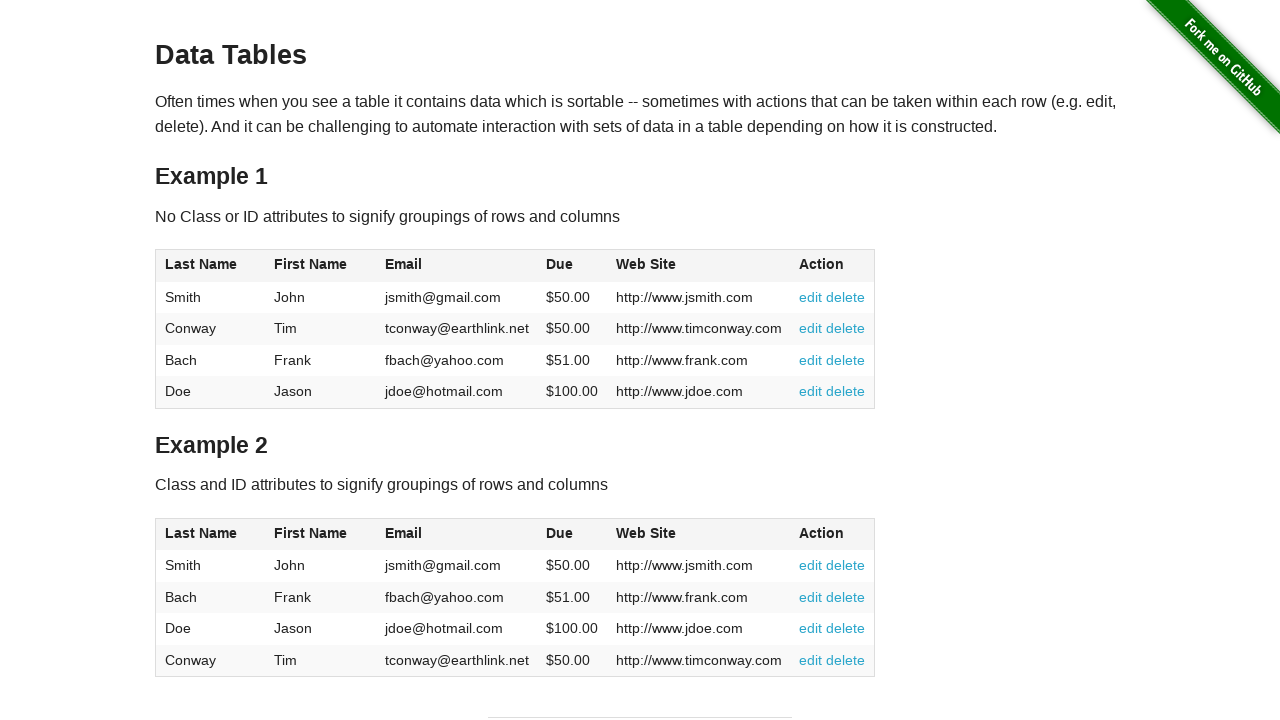

Retrieved all Due column elements
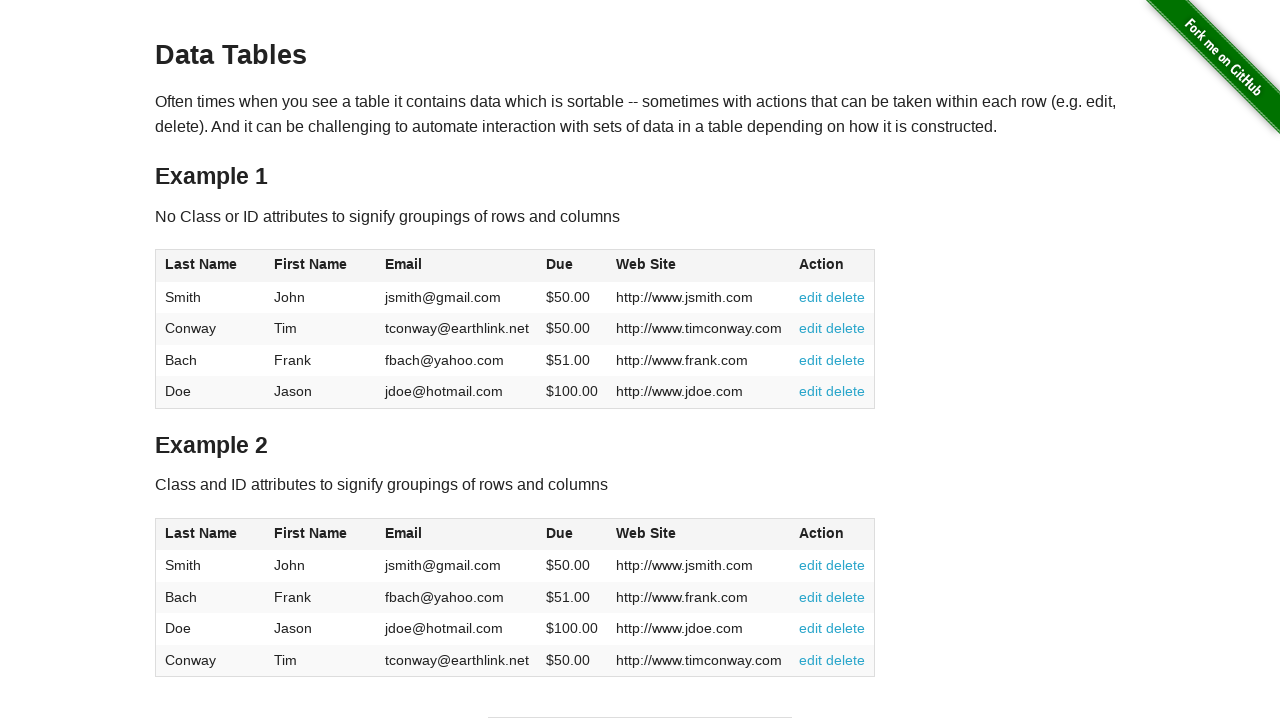

Extracted Due values: [50.0, 50.0, 51.0, 100.0]
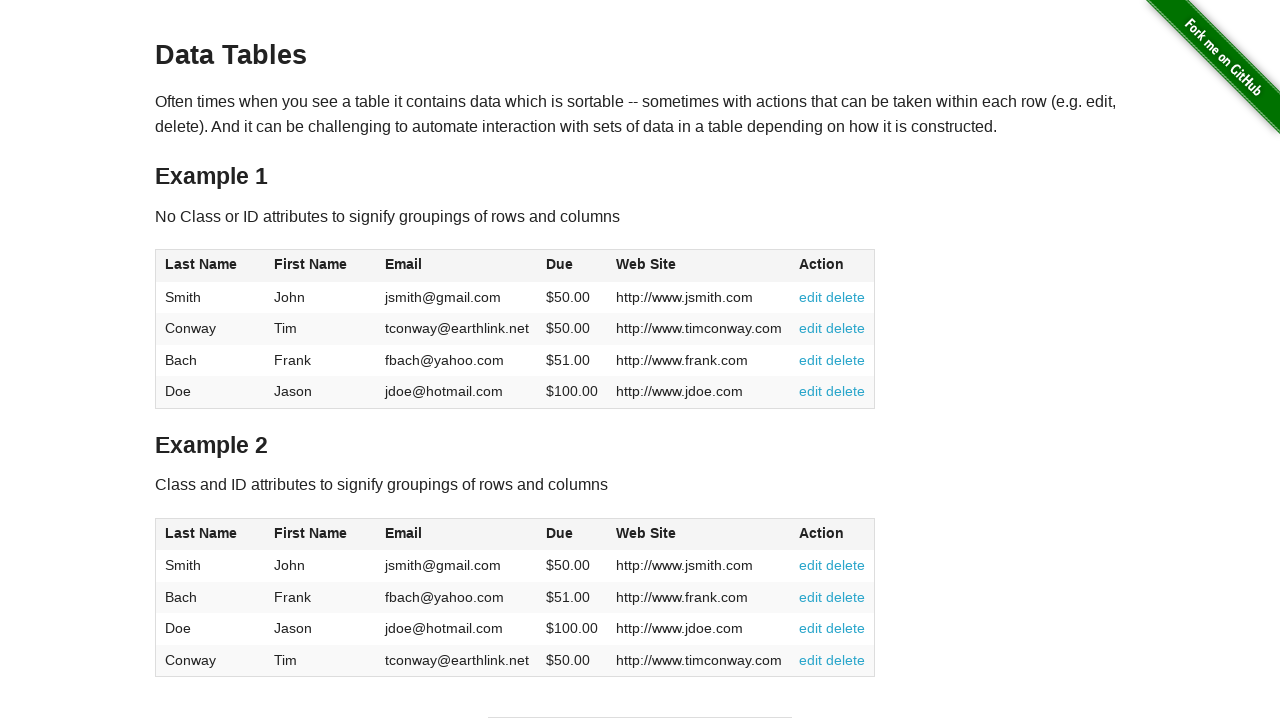

Verified Due column is sorted in ascending order
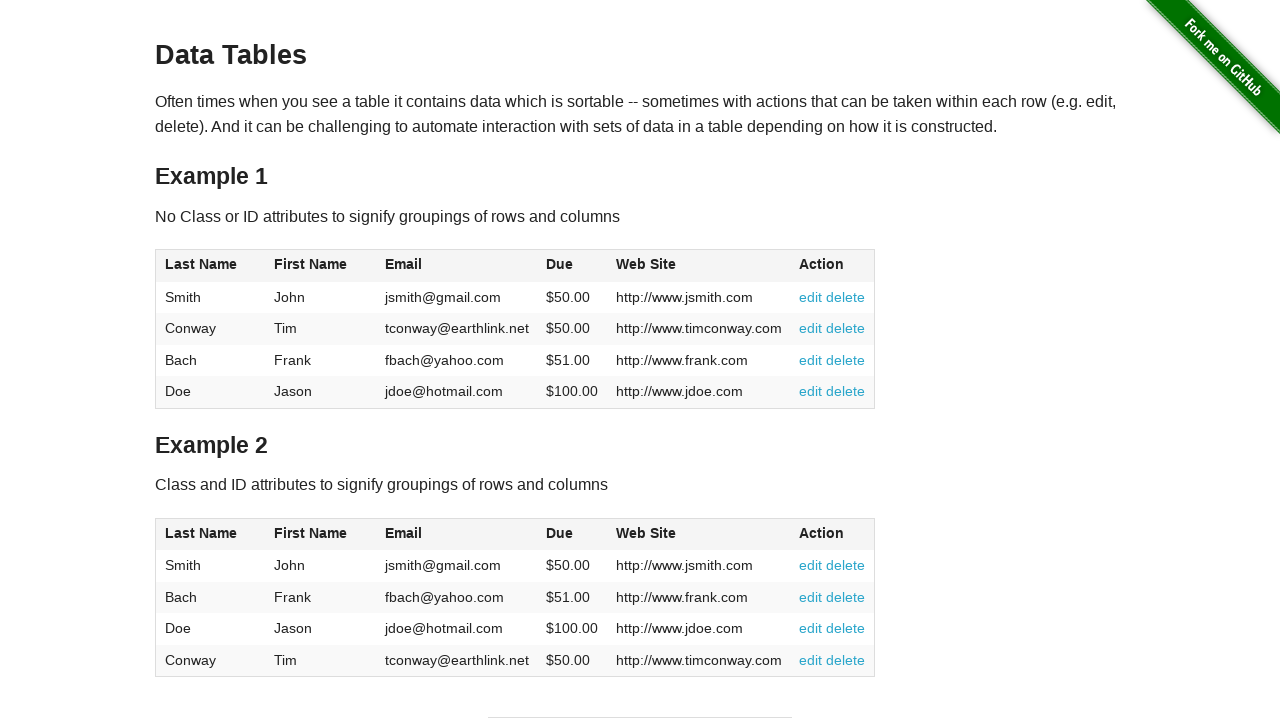

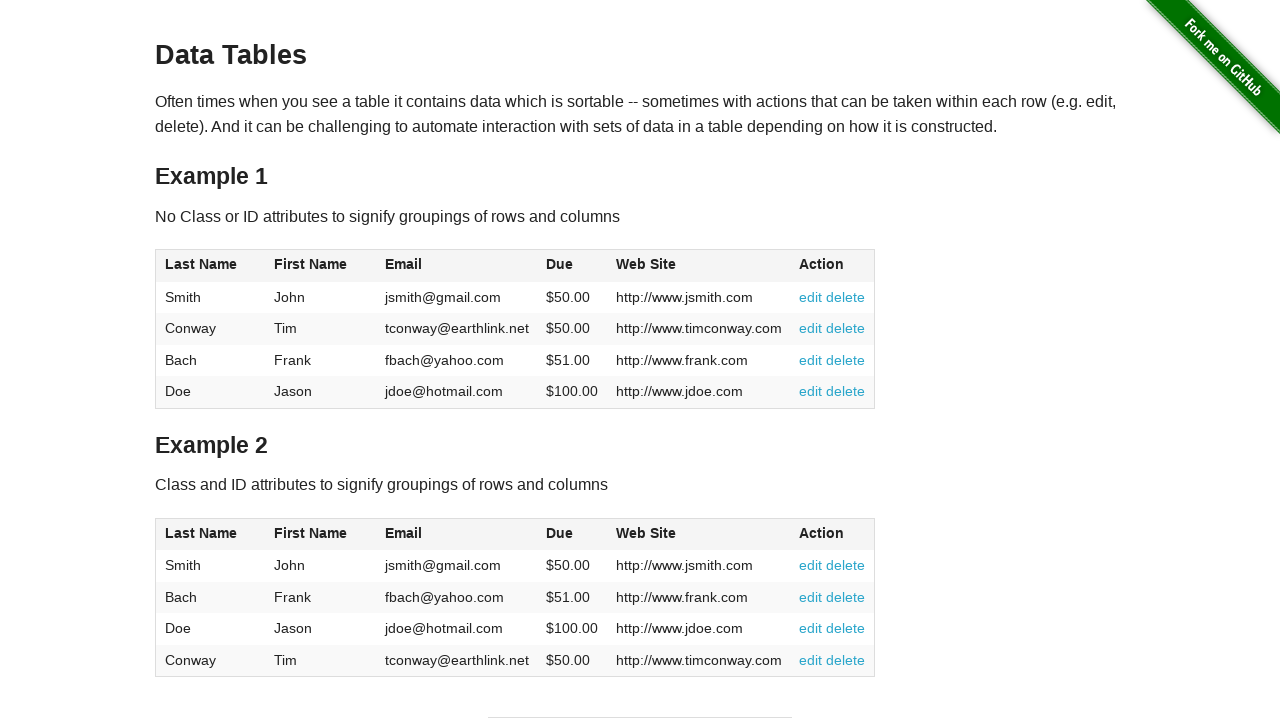